Tests the superhero dropdown functionality by selecting various superheroes (Ant-Man, Aquaman, The Avengers, Batman, Wonder Woman) and verifying each selection.

Starting URL: https://letcode.in/dropdowns

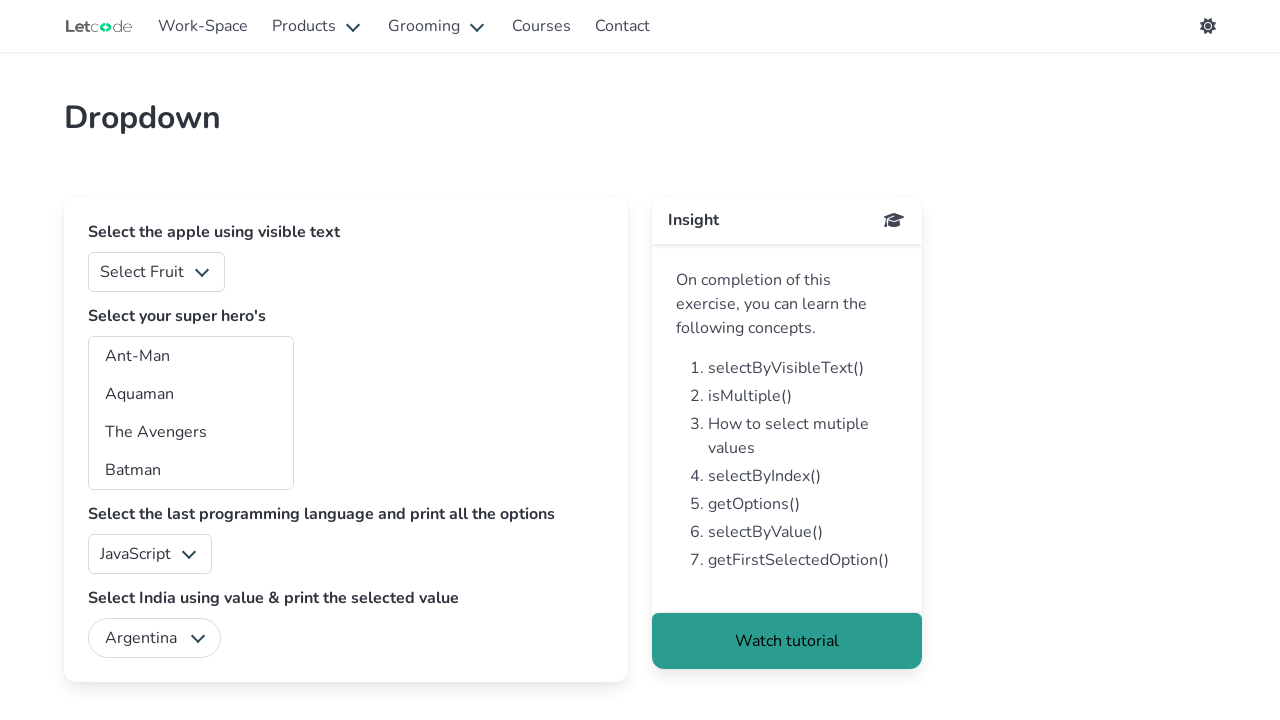

Selected 'Ant-Man' from superheros dropdown on #superheros
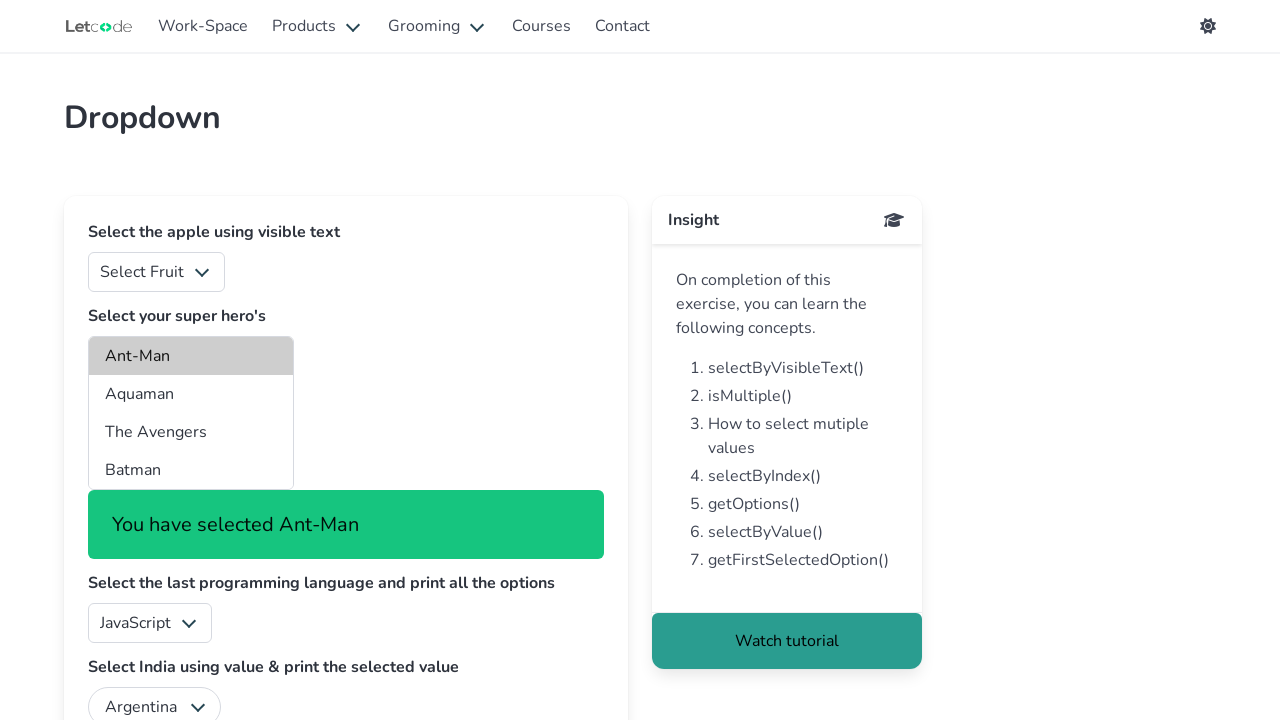

Selected 'Aquaman' from superheros dropdown on #superheros
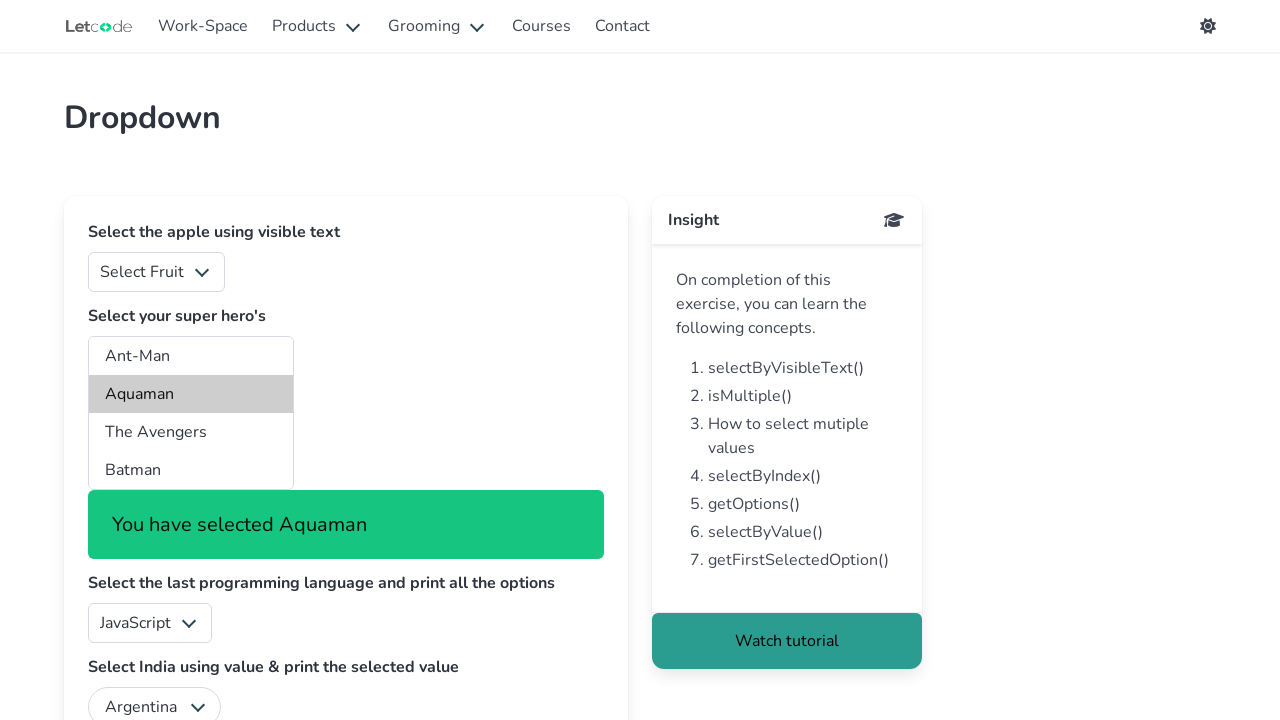

Selected 'The Avengers' from superheros dropdown on #superheros
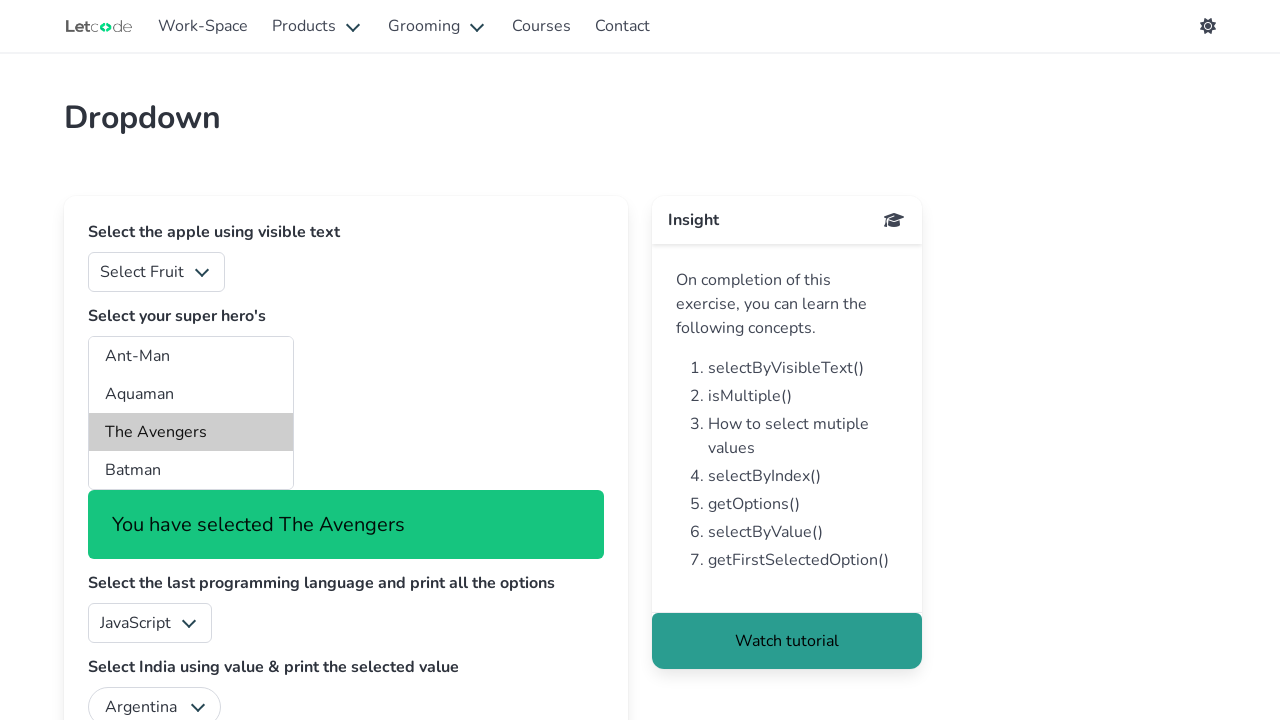

Selected 'Batman' from superheros dropdown on #superheros
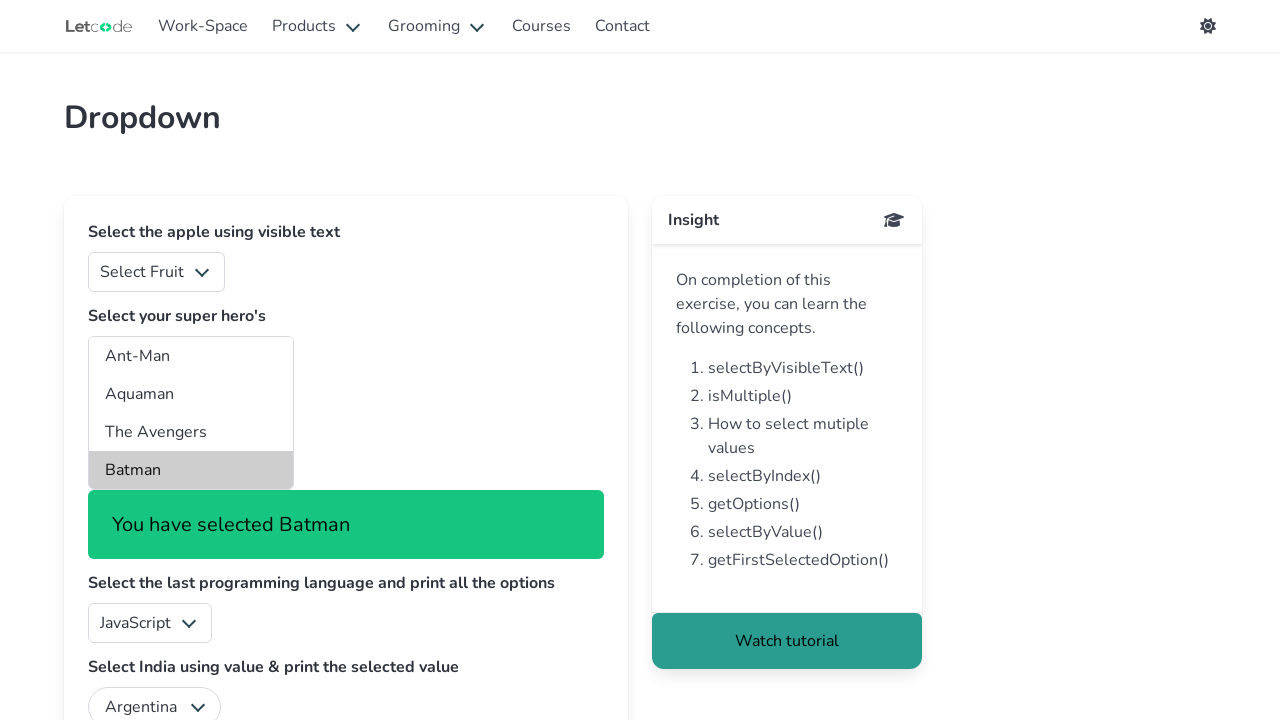

Selected 'Wonder Woman' from superheros dropdown on #superheros
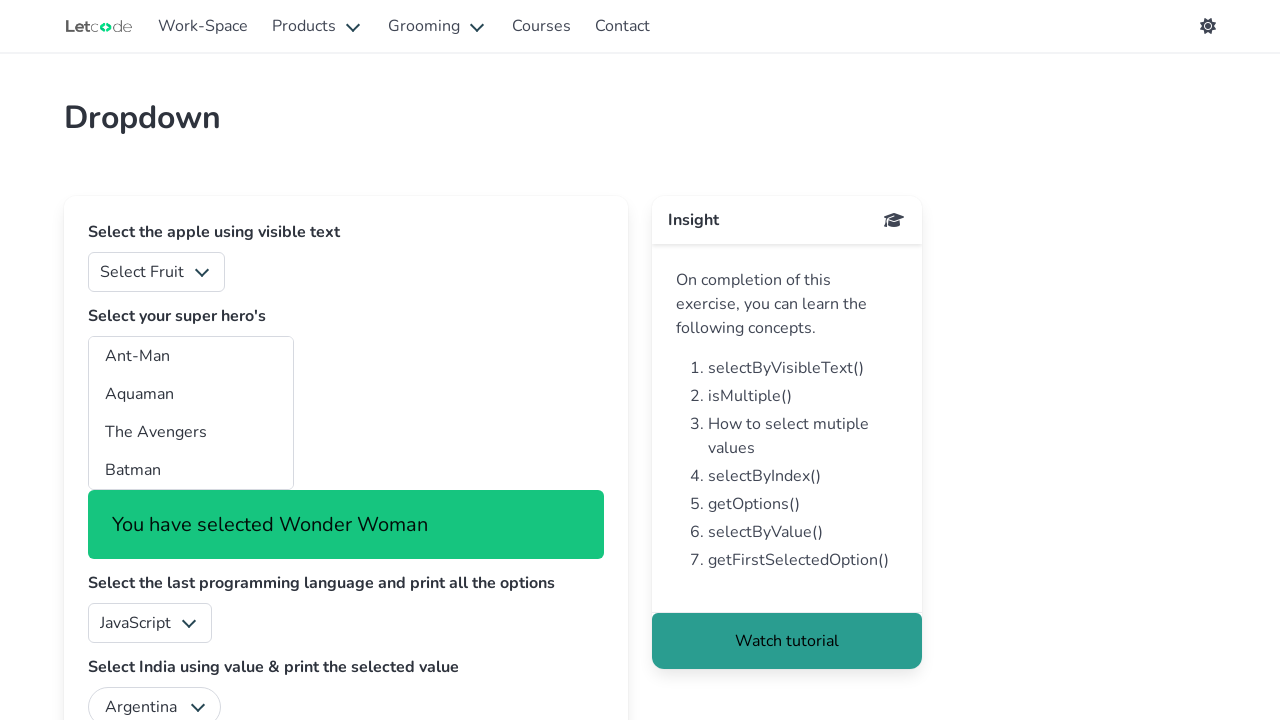

Subtitle element showing selected superhero is visible
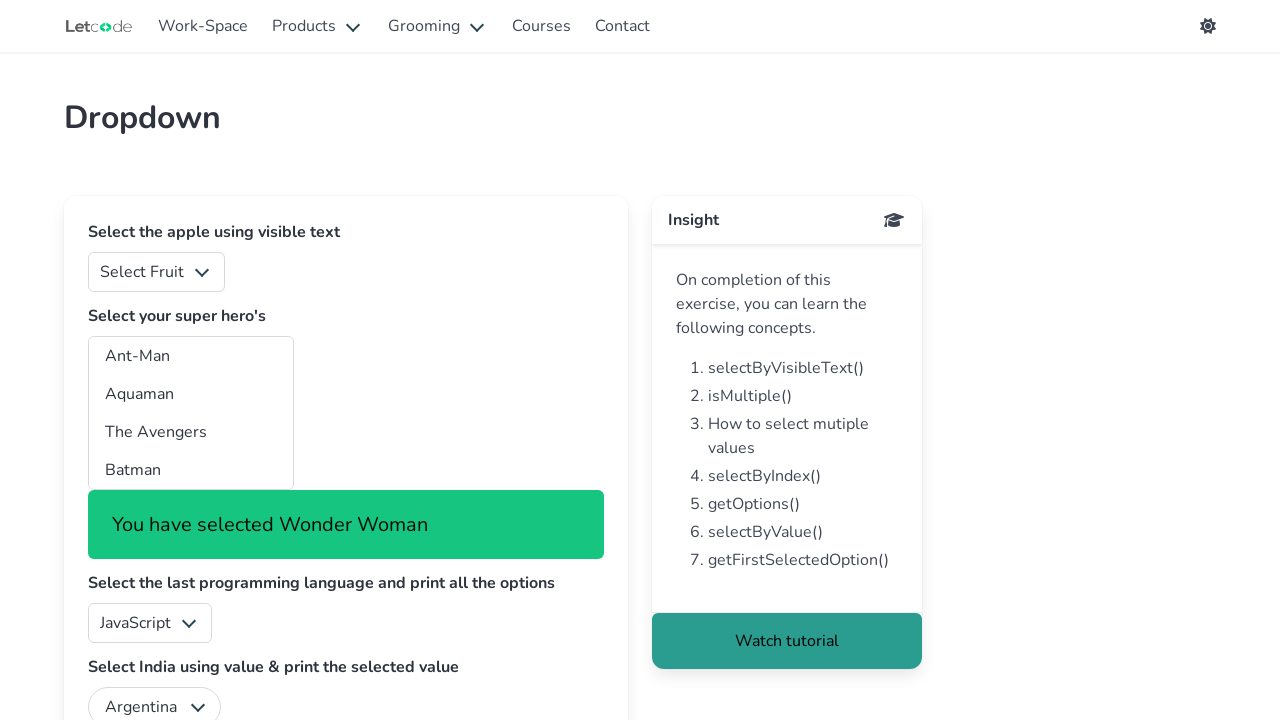

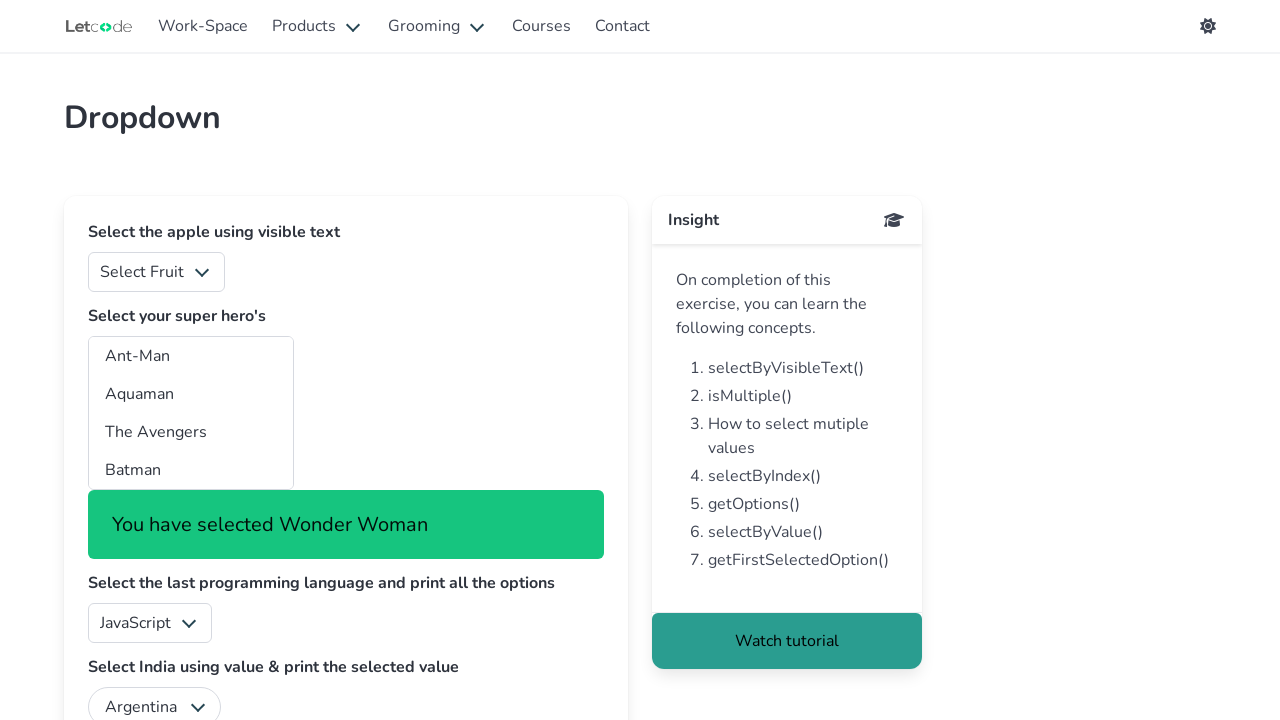